Tests dynamic loading by clicking a Start button and waiting for the text "Hello World!" to appear in the finish element

Starting URL: https://the-internet.herokuapp.com/dynamic_loading/1

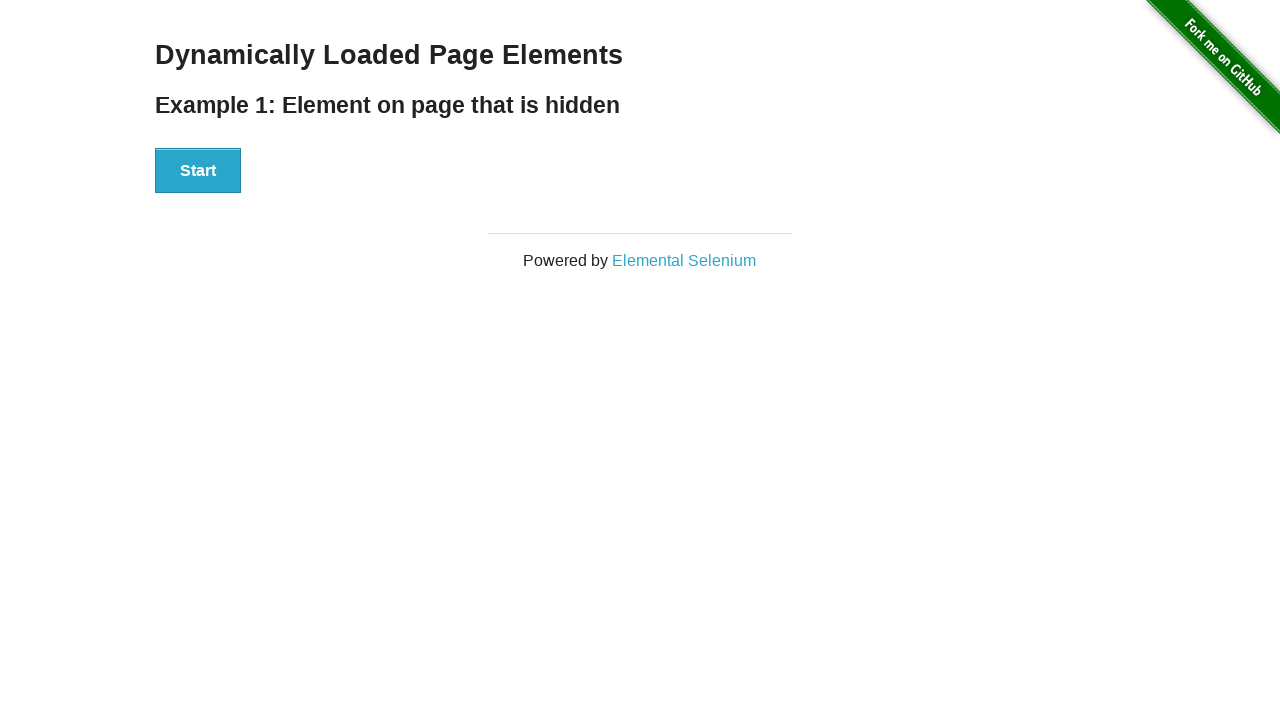

Clicked the Start button to initiate dynamic loading at (198, 171) on #start button
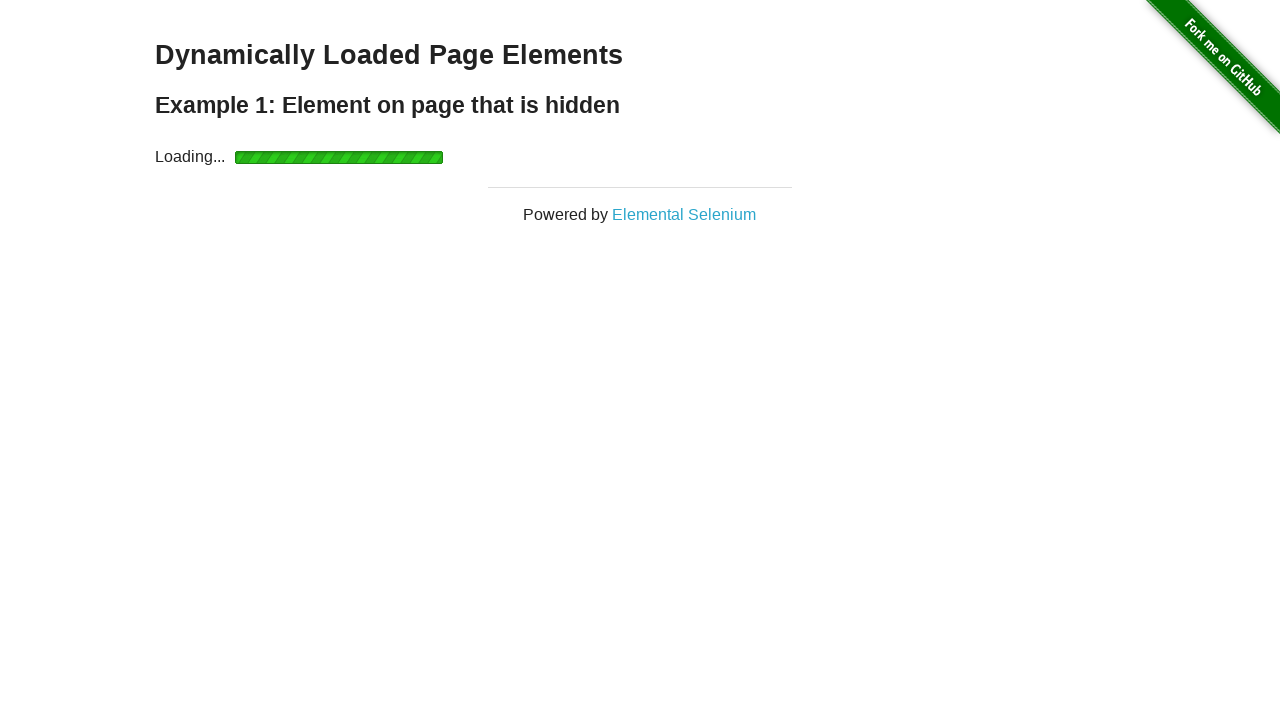

Waited for 'Hello World!' text to appear in the finish element
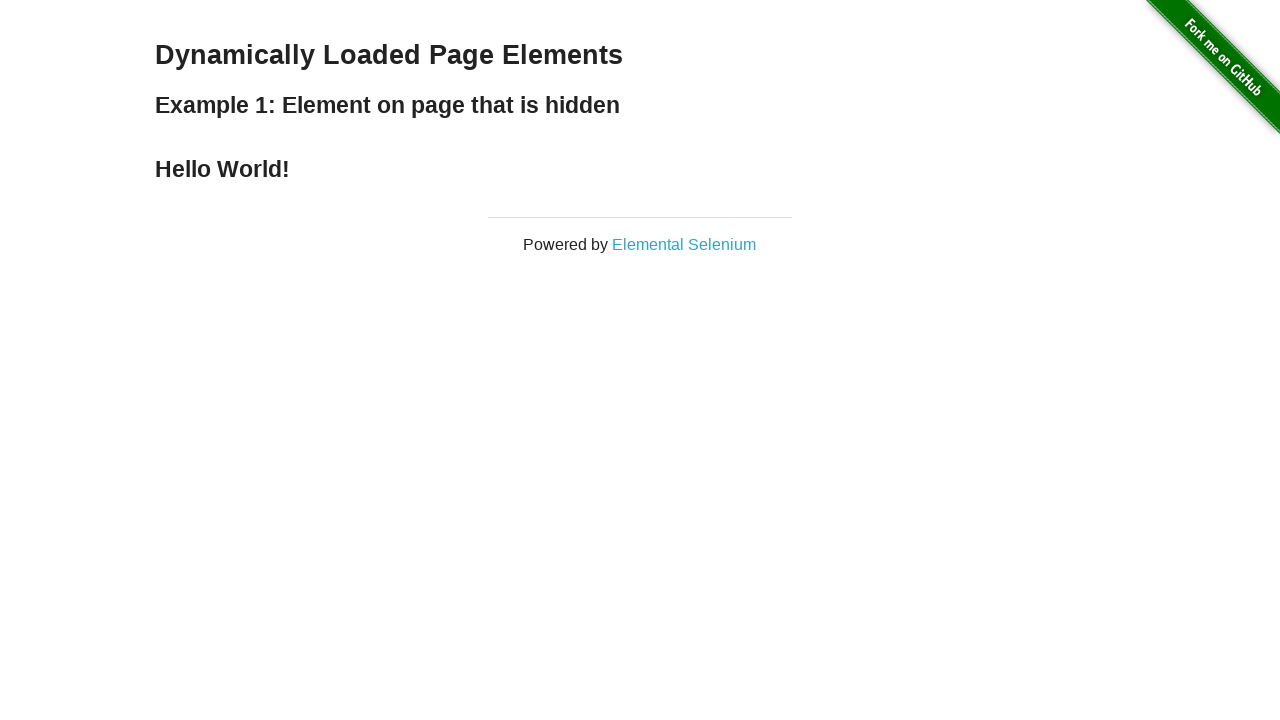

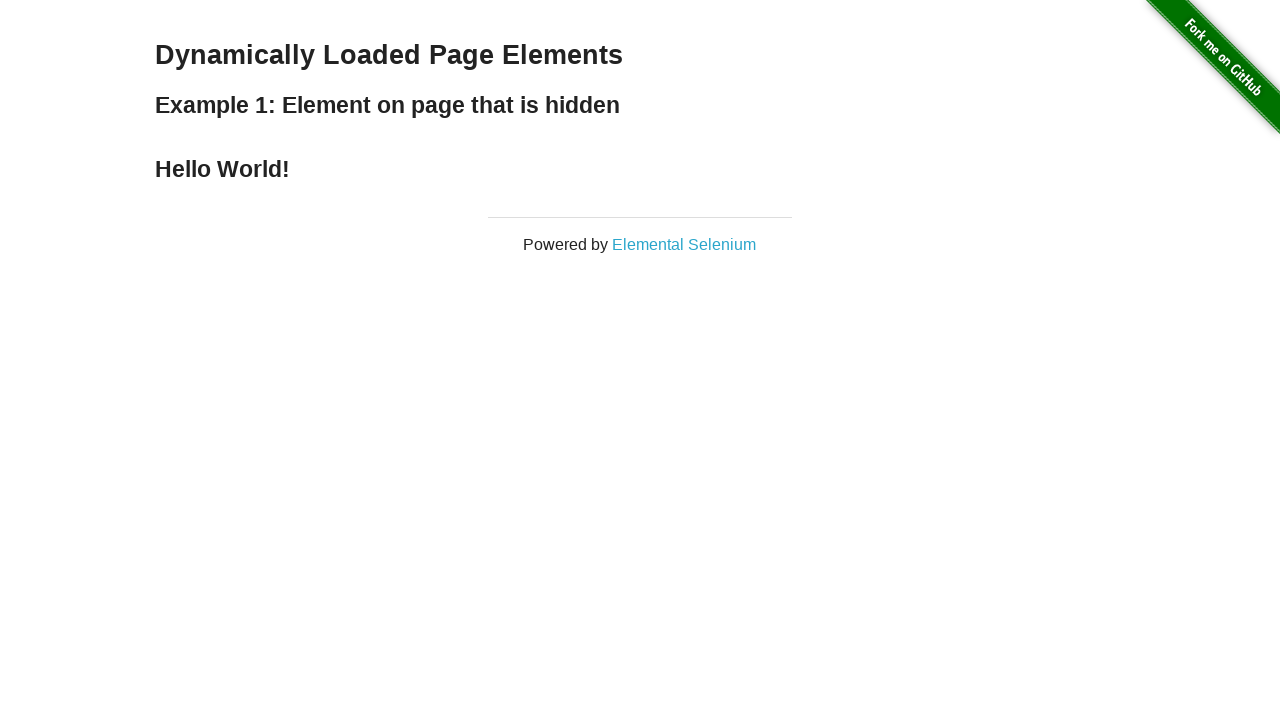